Tests a todo list application by adding multiple todo items and then marking all items as completed

Starting URL: https://example.cypress.io/todo

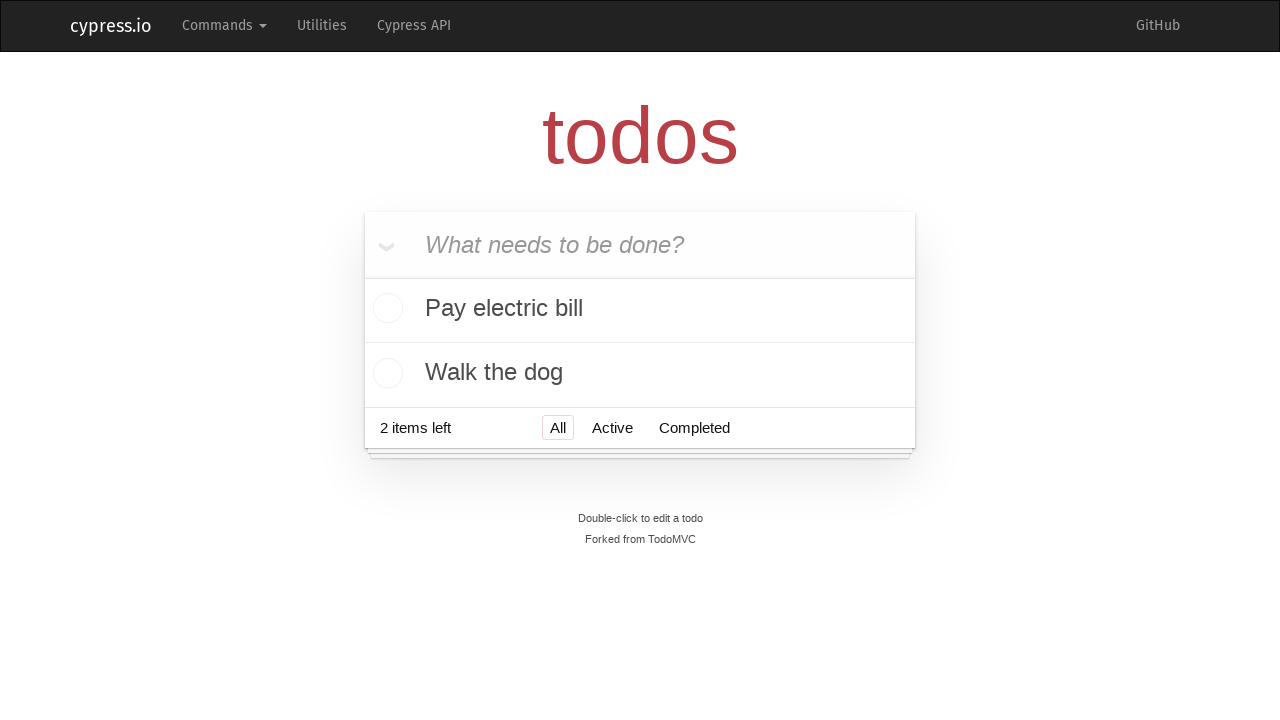

Navigated to todo list application
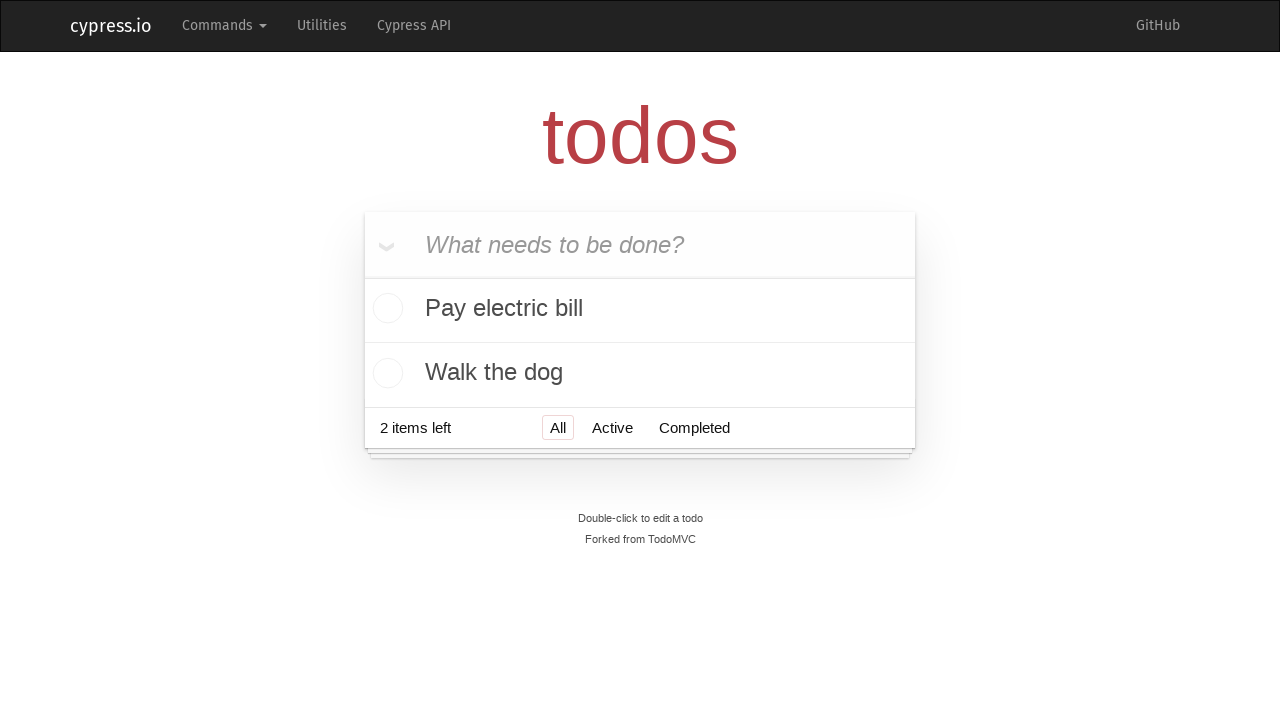

Filled todo input field with 'Visit Paris' on input.new-todo
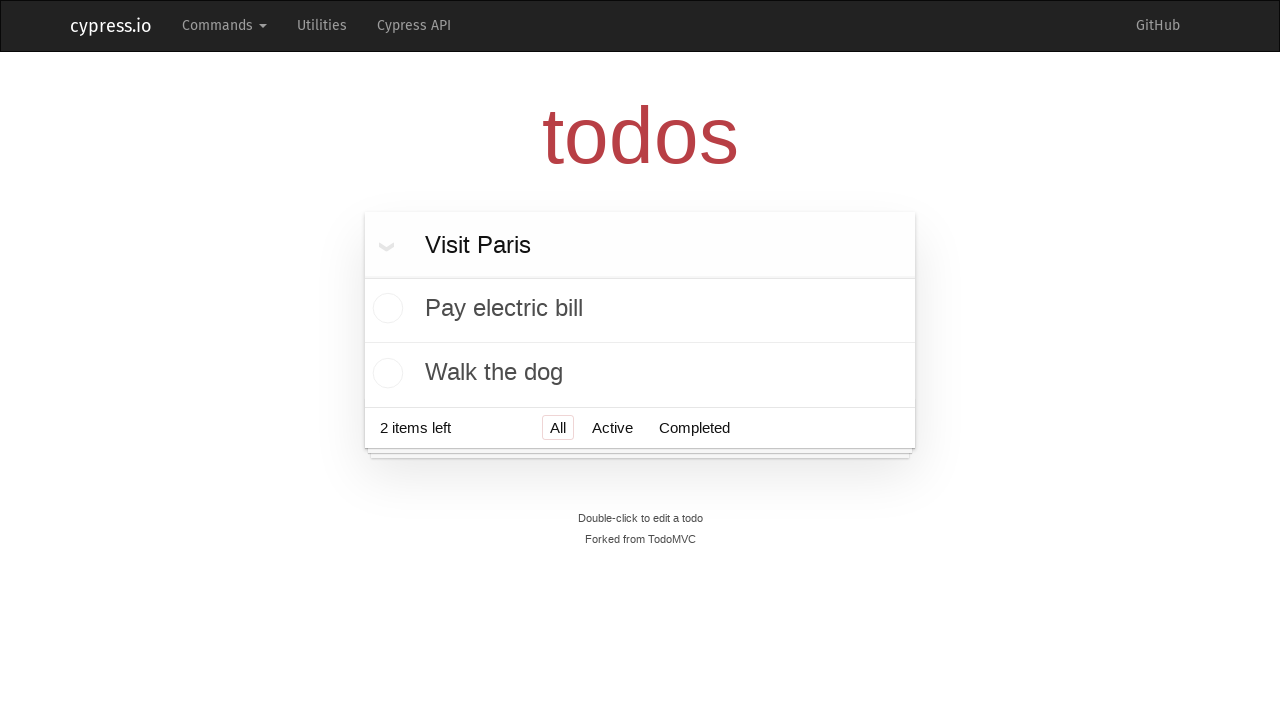

Pressed Enter to add todo item 'Visit Paris' on input.new-todo
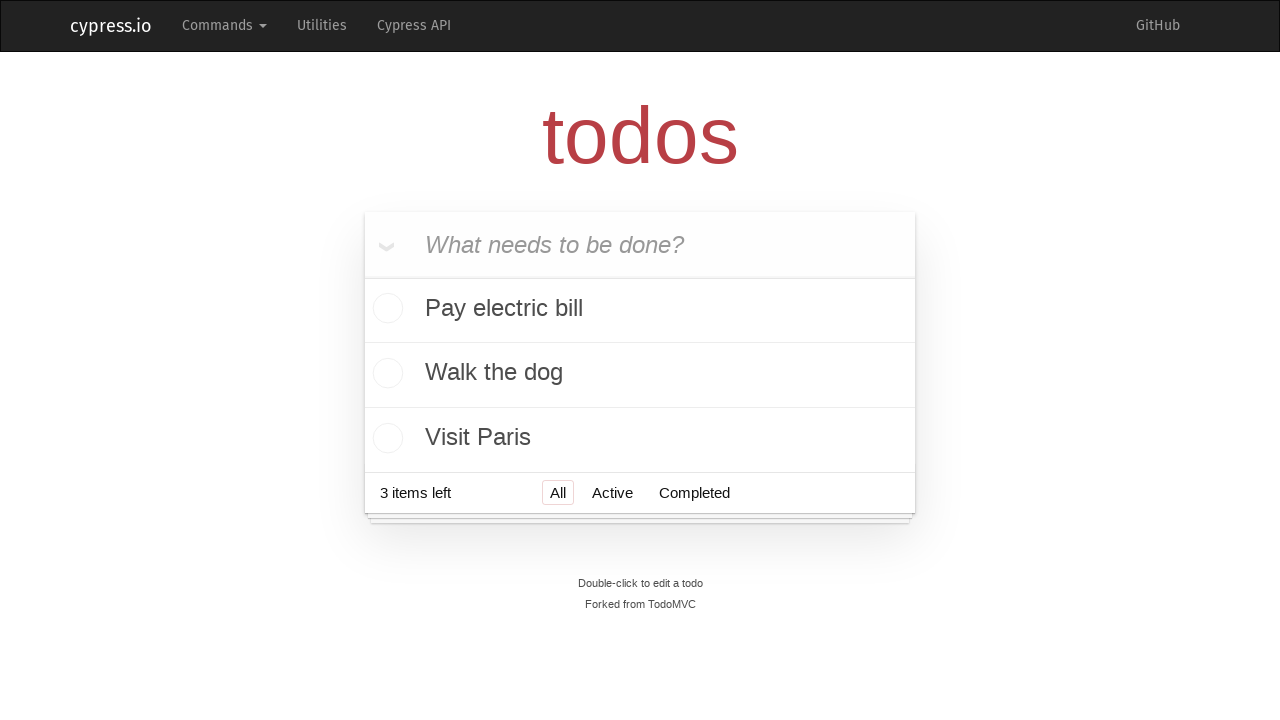

Filled todo input field with 'Visit Prague' on input.new-todo
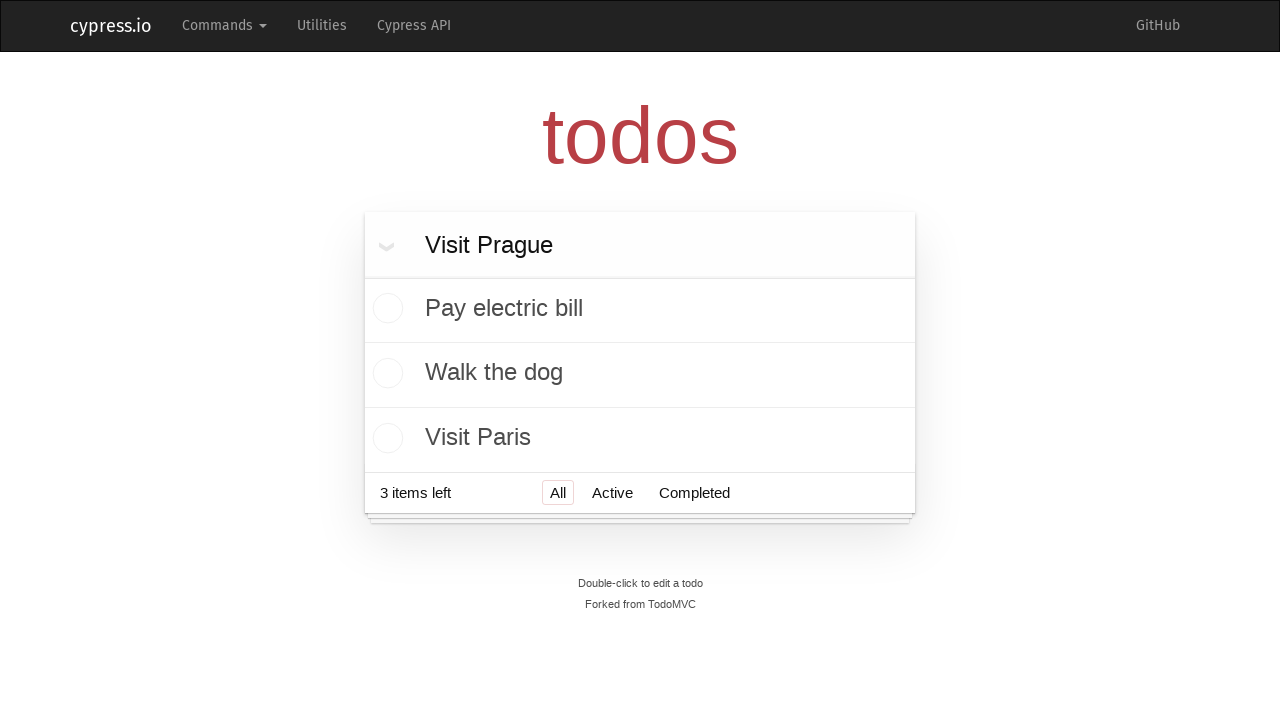

Pressed Enter to add todo item 'Visit Prague' on input.new-todo
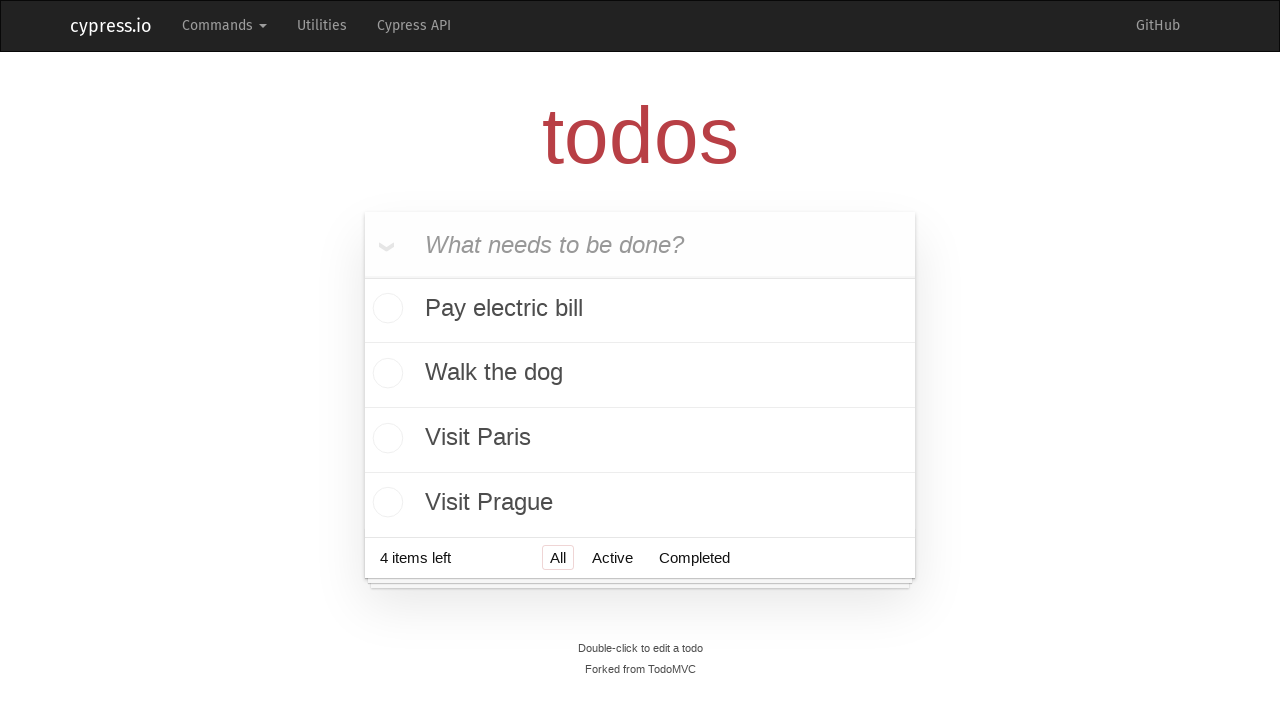

Filled todo input field with 'Visit London' on input.new-todo
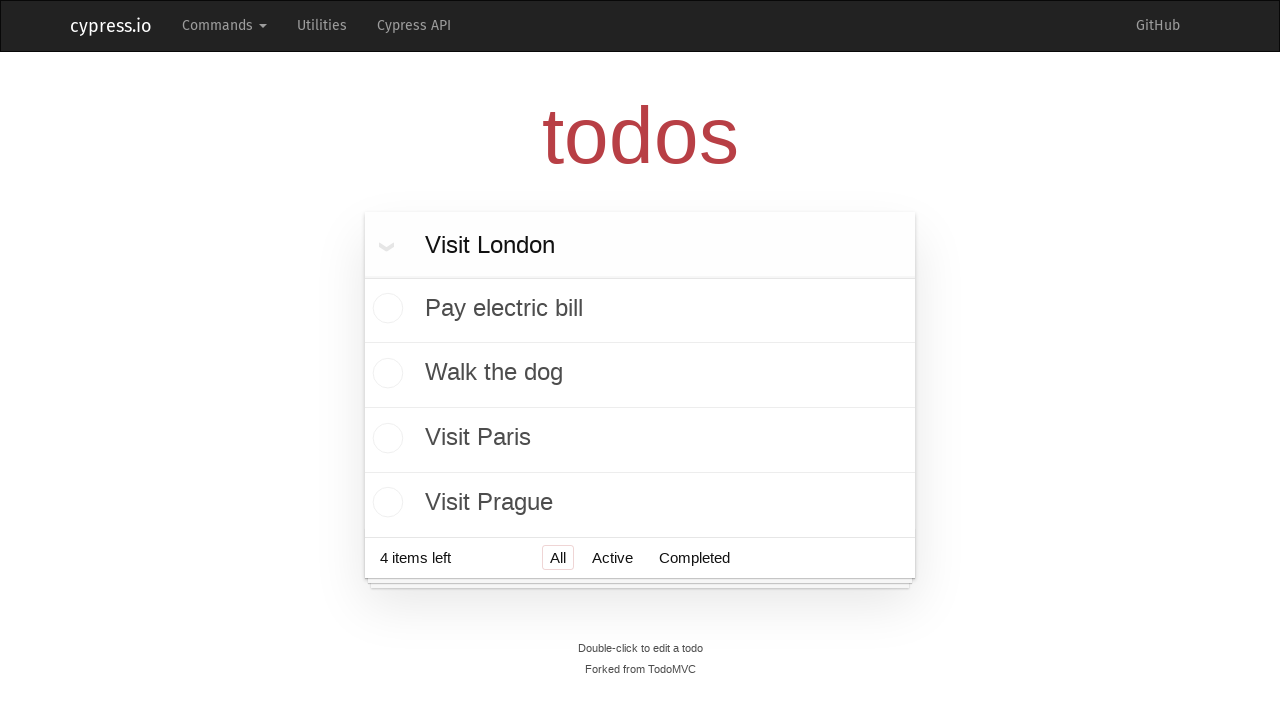

Pressed Enter to add todo item 'Visit London' on input.new-todo
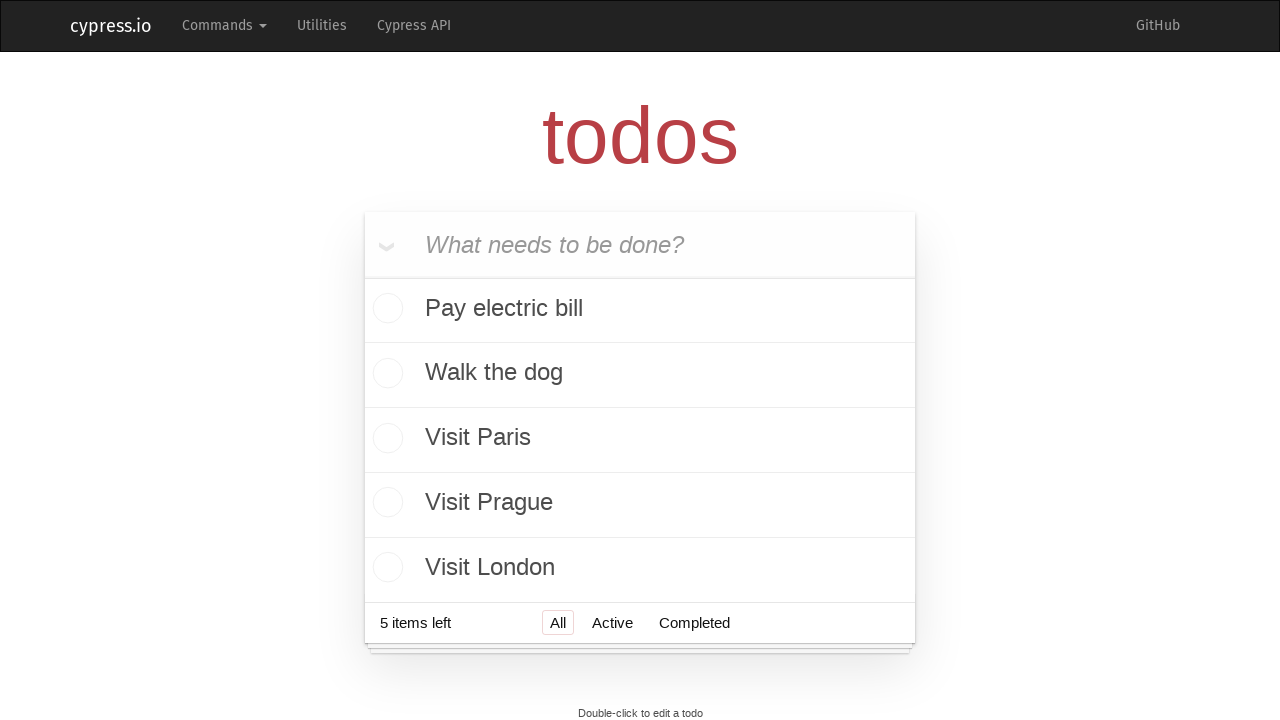

Filled todo input field with 'Visit New York' on input.new-todo
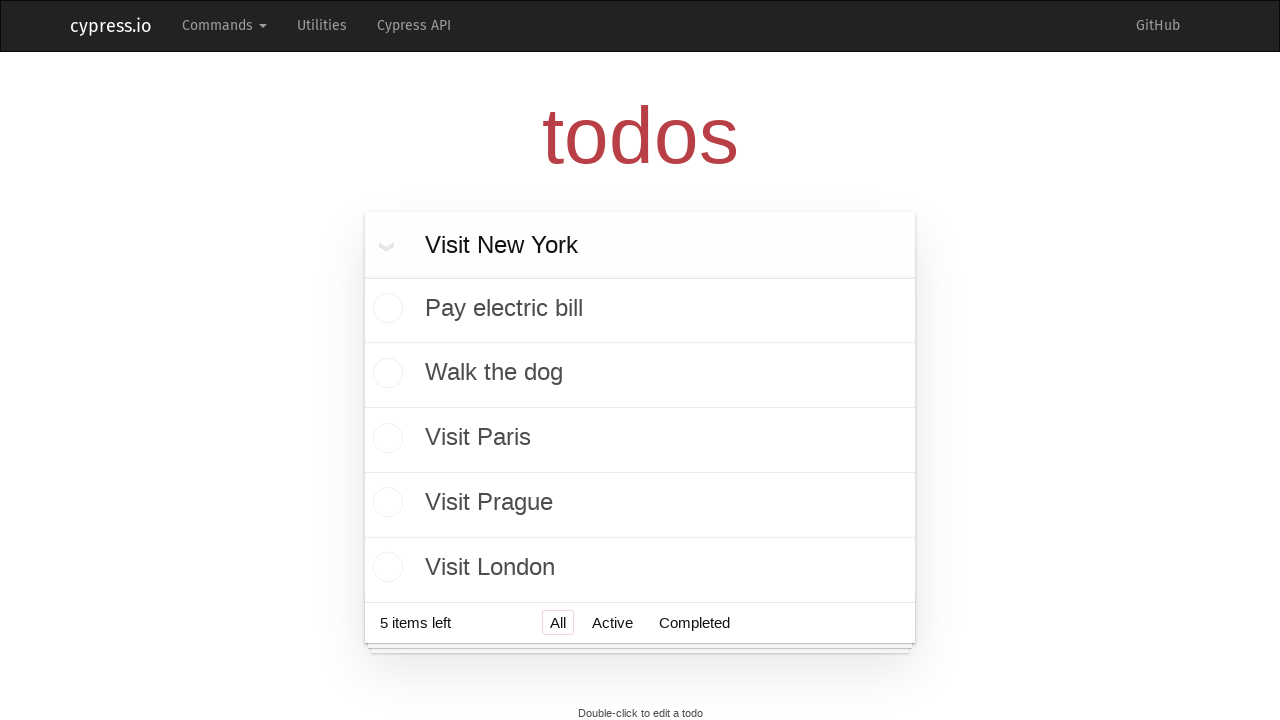

Pressed Enter to add todo item 'Visit New York' on input.new-todo
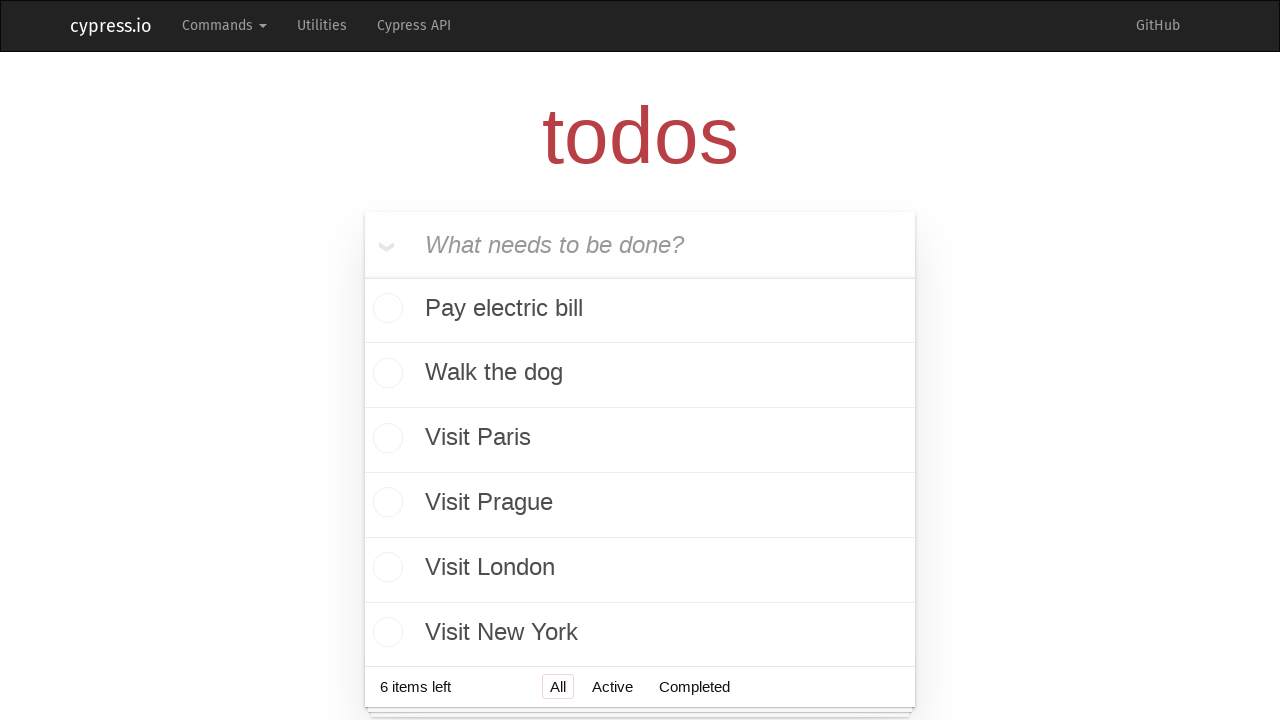

Filled todo input field with 'Visit Belgrade' on input.new-todo
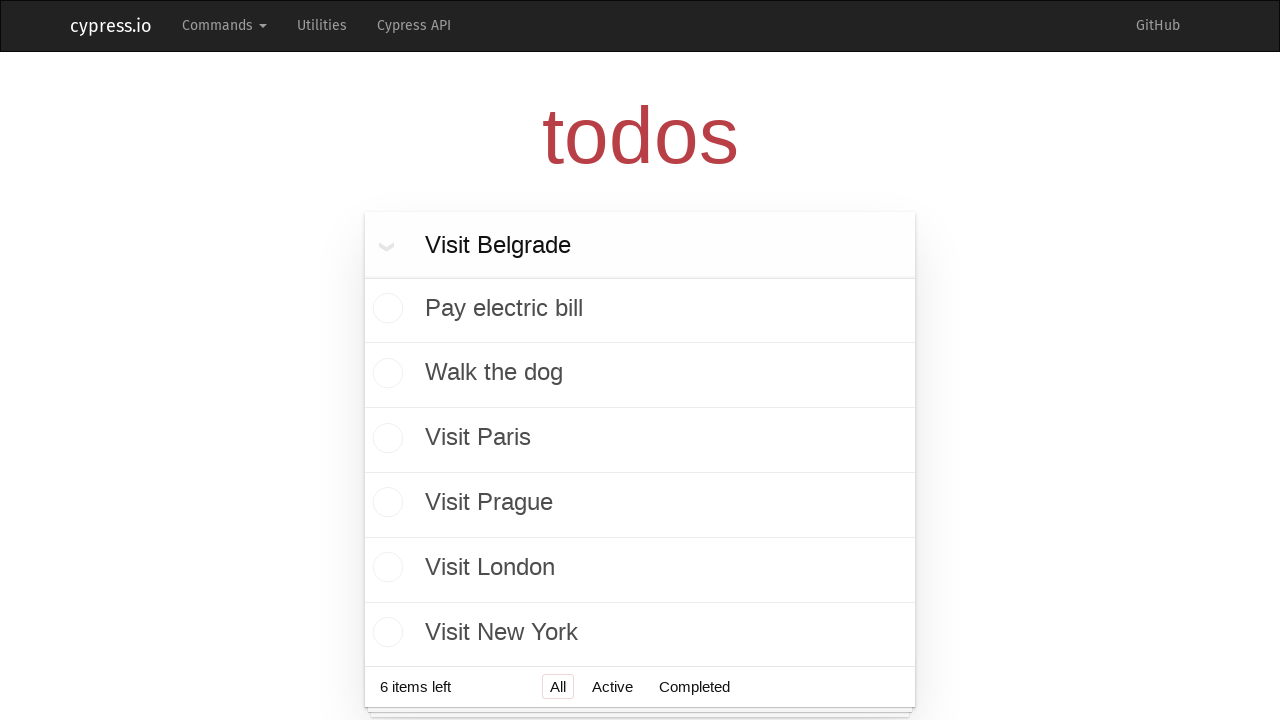

Pressed Enter to add todo item 'Visit Belgrade' on input.new-todo
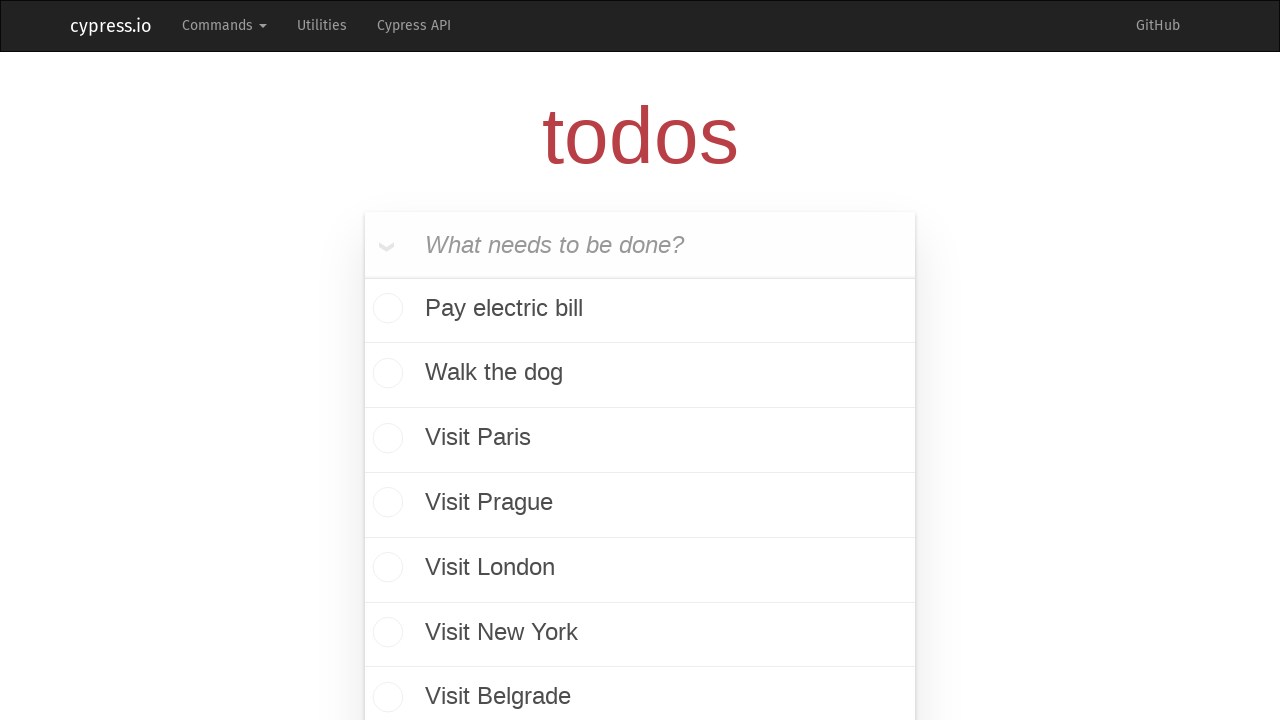

Retrieved all todo list items (found 7 items)
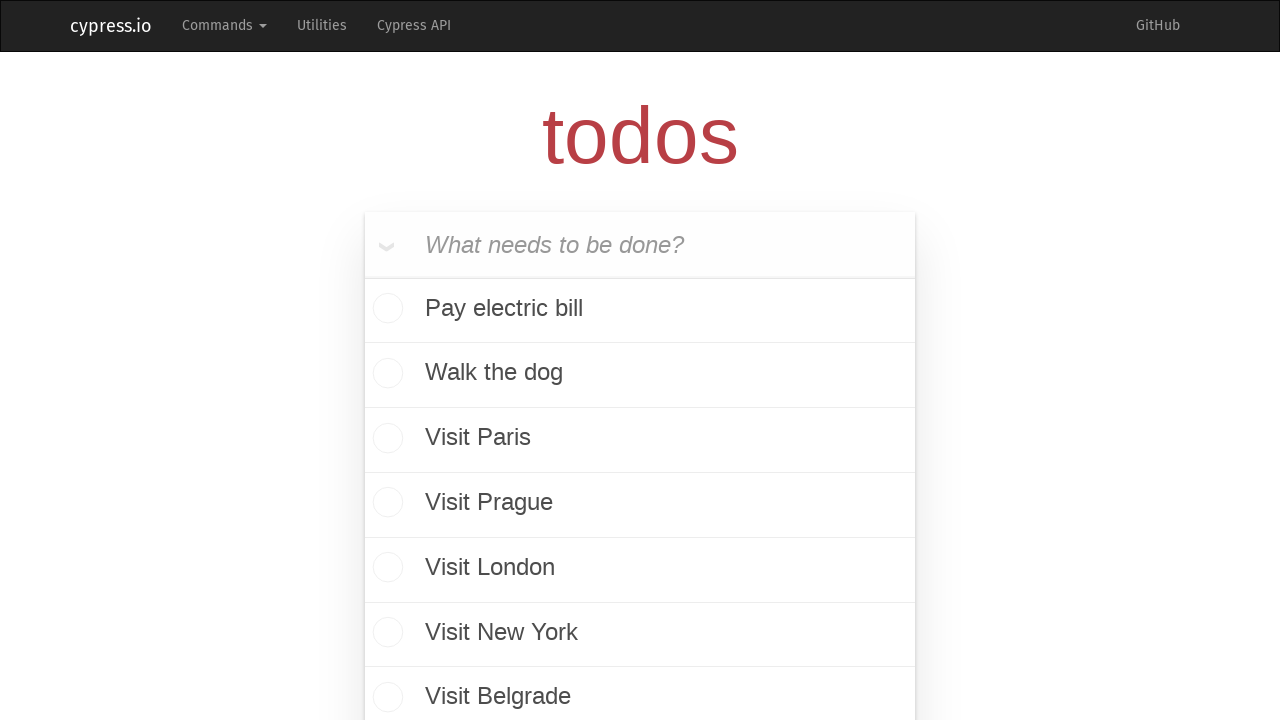

Marked todo item 1 as completed at (385, 310) on ul.todo-list li >> nth=0 >> input[type='checkbox']
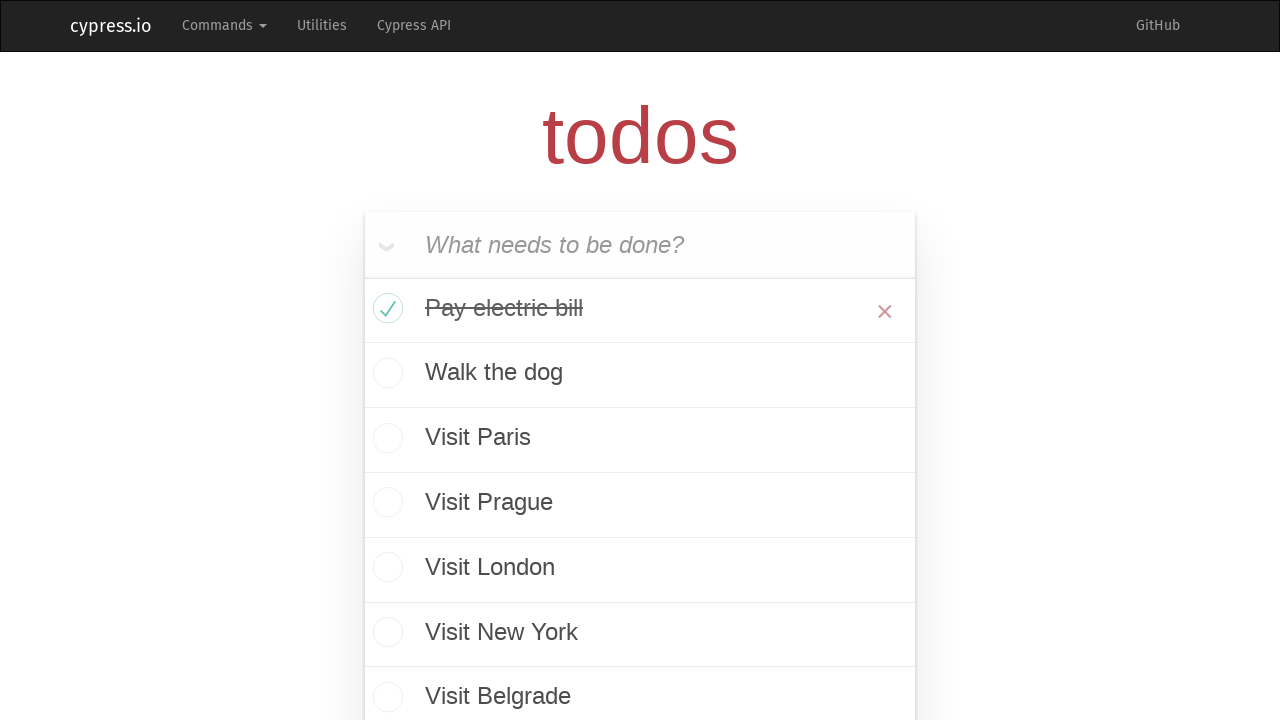

Marked todo item 2 as completed at (385, 375) on ul.todo-list li >> nth=1 >> input[type='checkbox']
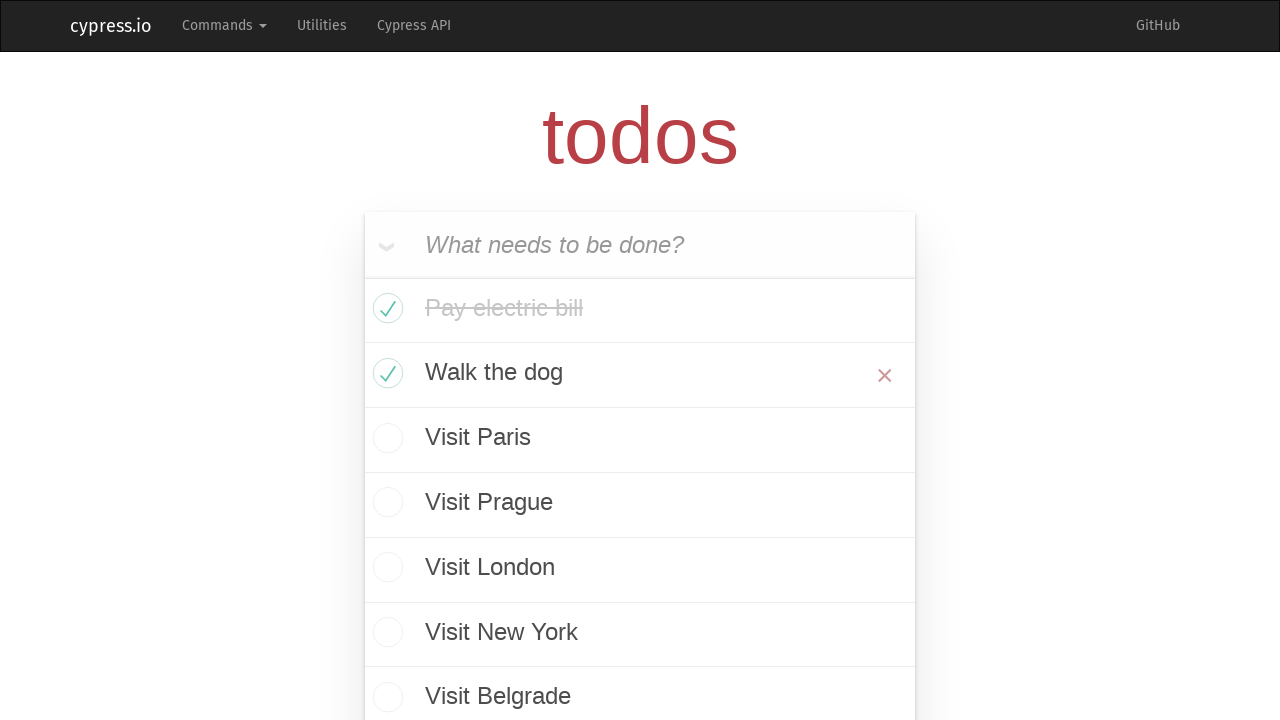

Marked todo item 3 as completed at (385, 440) on ul.todo-list li >> nth=2 >> input[type='checkbox']
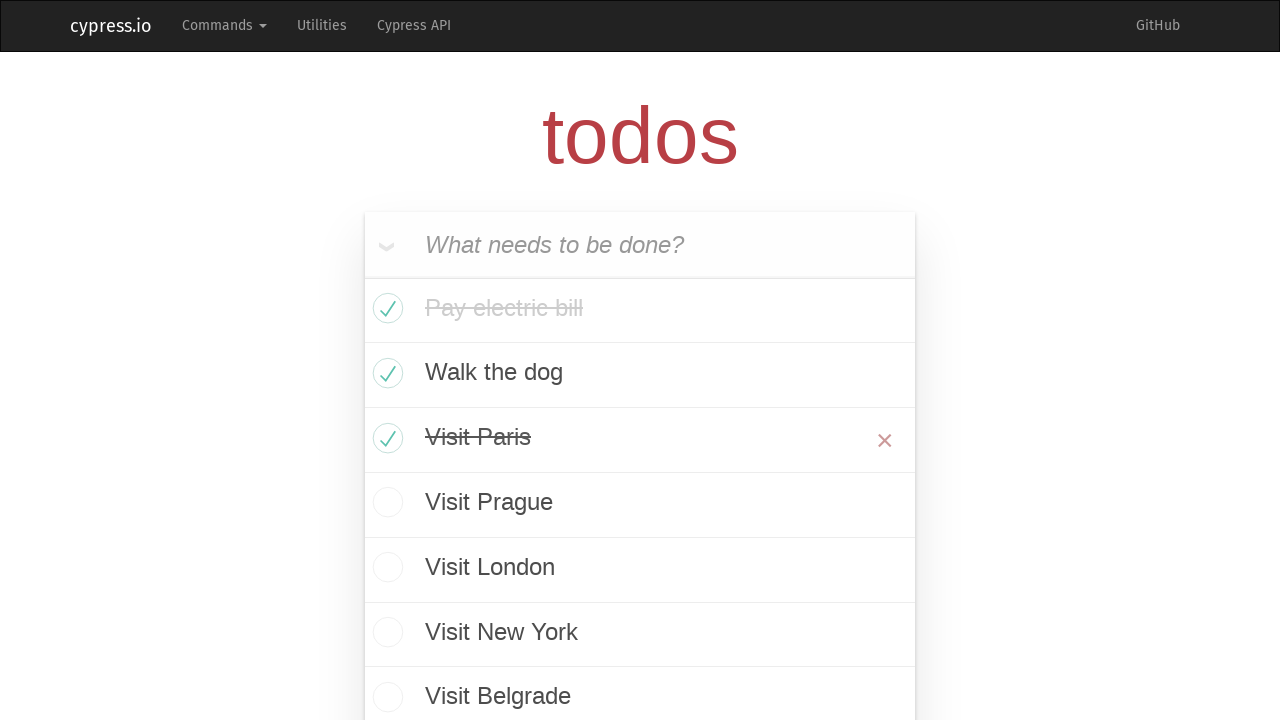

Marked todo item 4 as completed at (385, 505) on ul.todo-list li >> nth=3 >> input[type='checkbox']
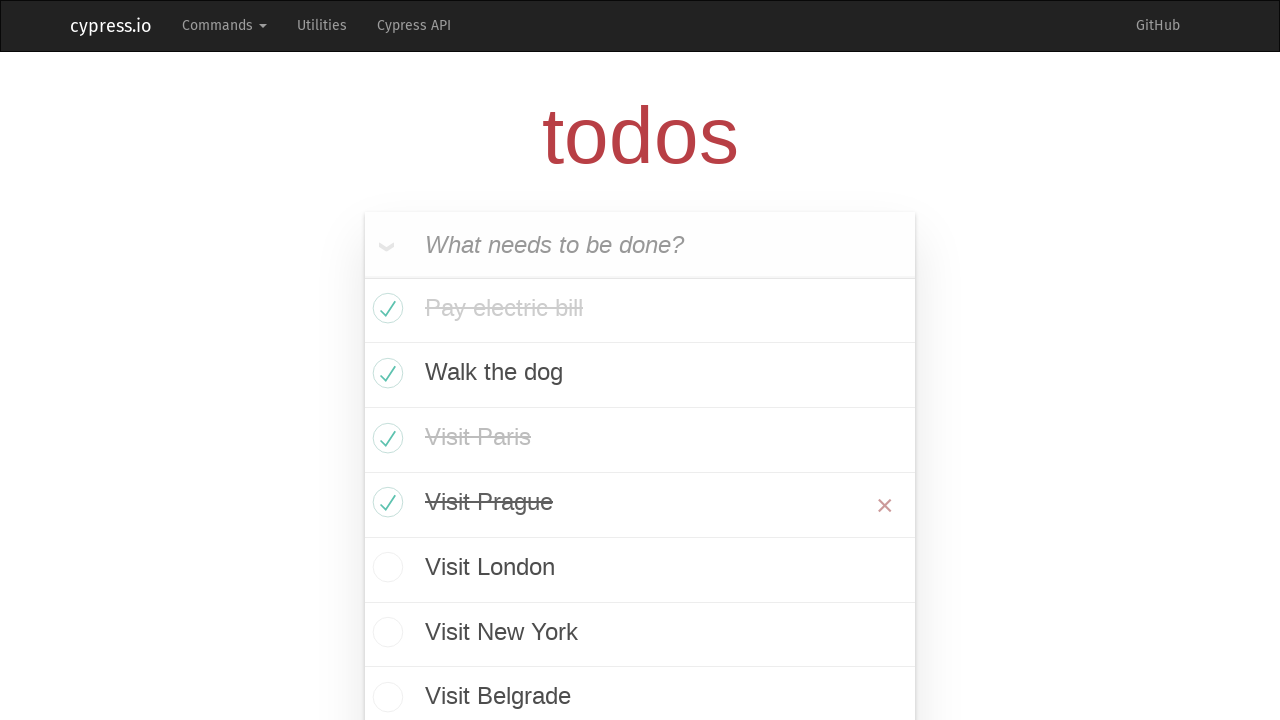

Marked todo item 5 as completed at (385, 570) on ul.todo-list li >> nth=4 >> input[type='checkbox']
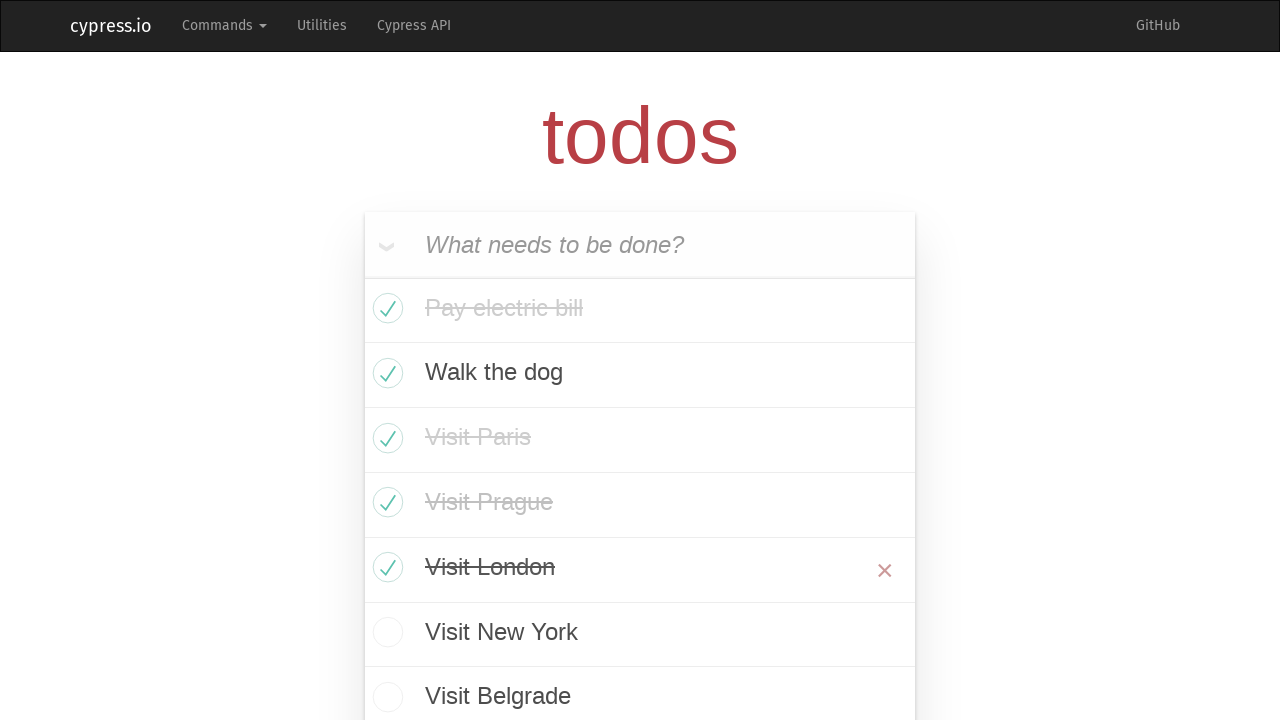

Marked todo item 6 as completed at (385, 634) on ul.todo-list li >> nth=5 >> input[type='checkbox']
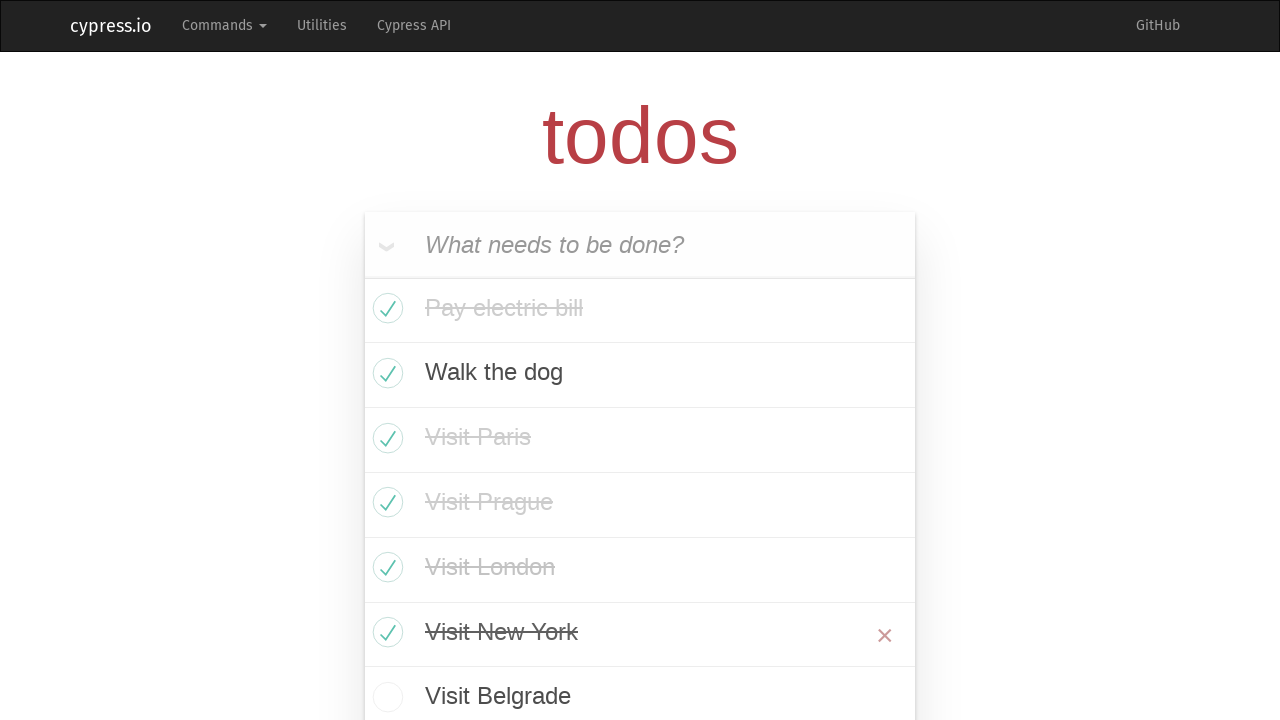

Marked todo item 7 as completed at (385, 697) on ul.todo-list li >> nth=6 >> input[type='checkbox']
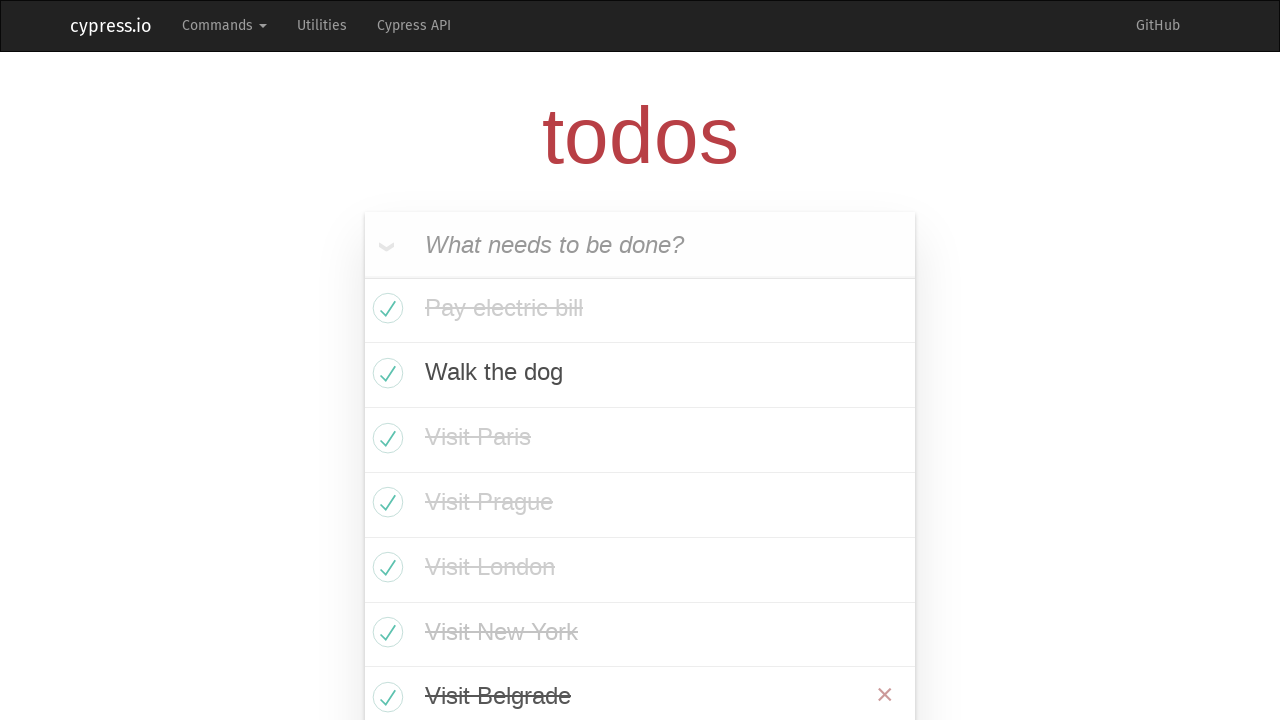

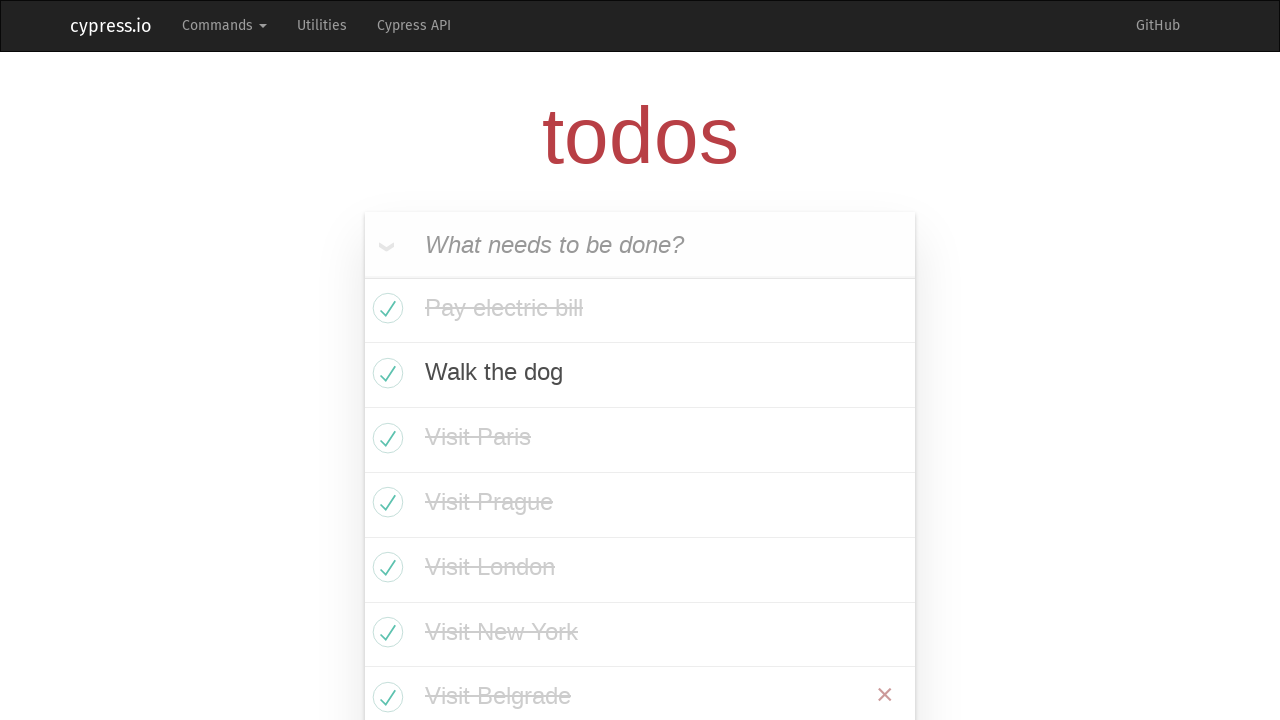